Tests handling single and nested iframes by switching between frames and entering text

Starting URL: http://demo.automationtesting.in/Frames.html

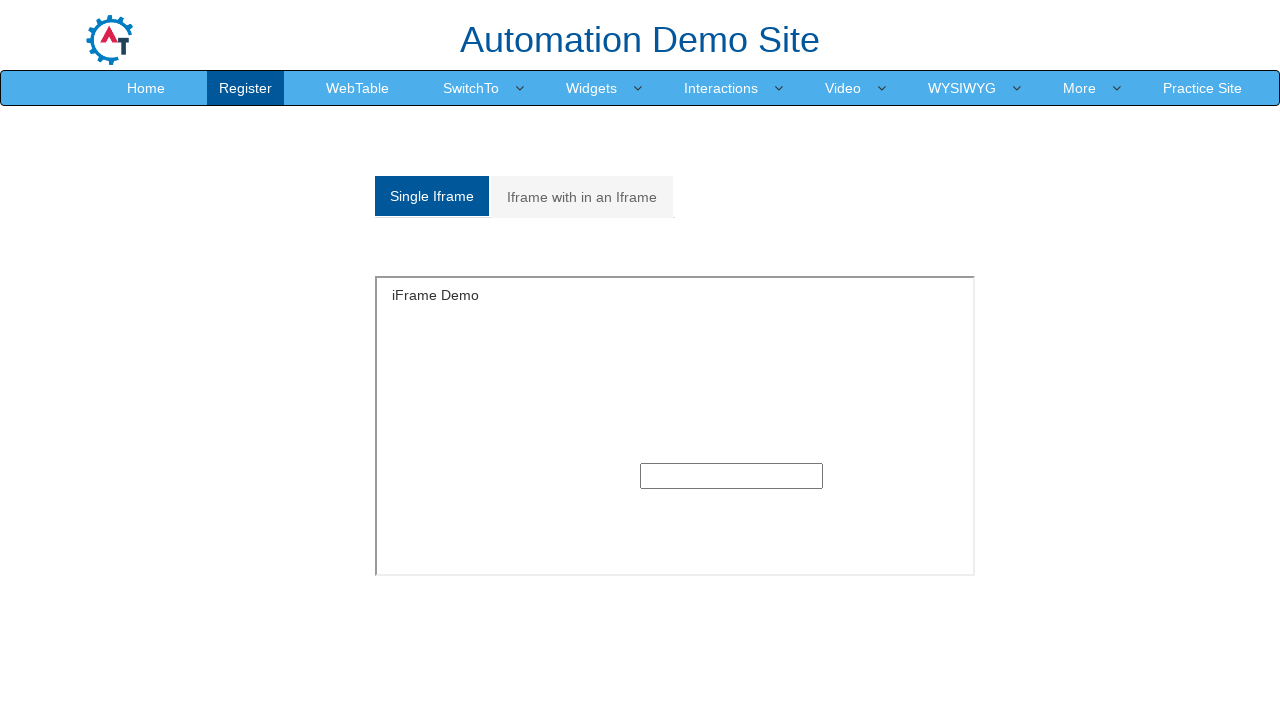

Clicked on Single frame tab at (432, 196) on xpath=//a[@href='#Single']
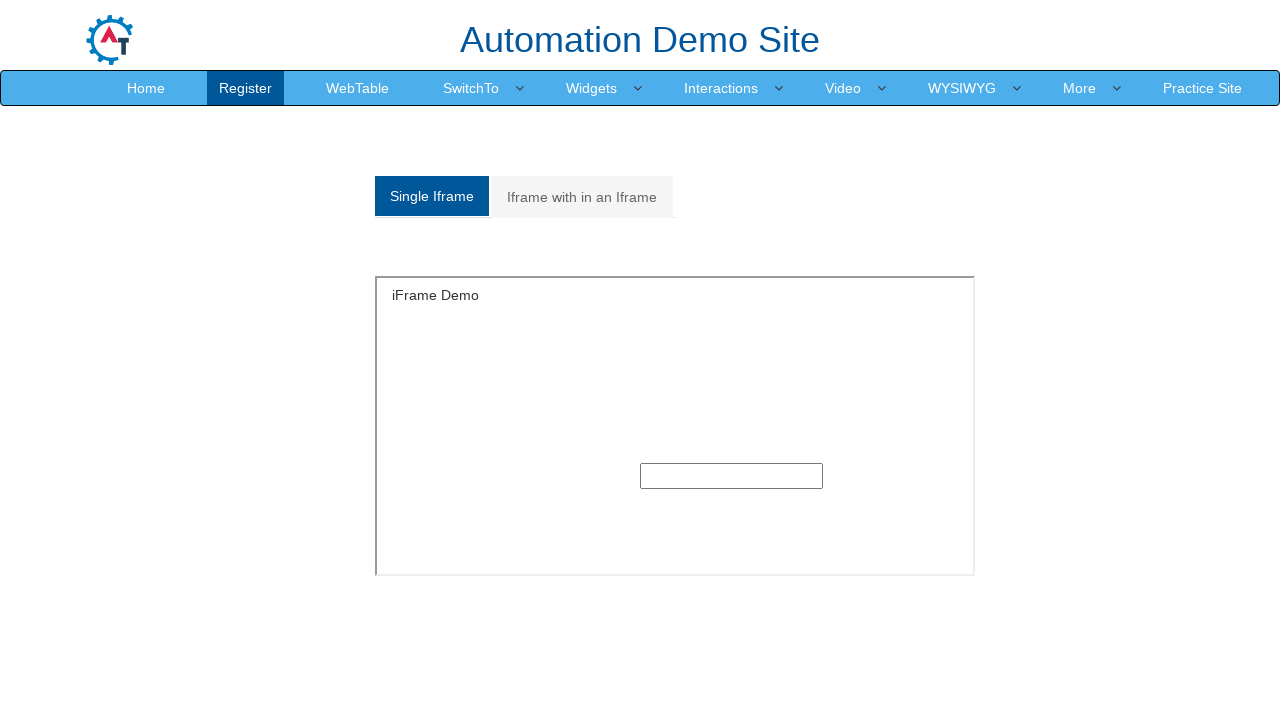

Switched to single frame 'SingleFrame'
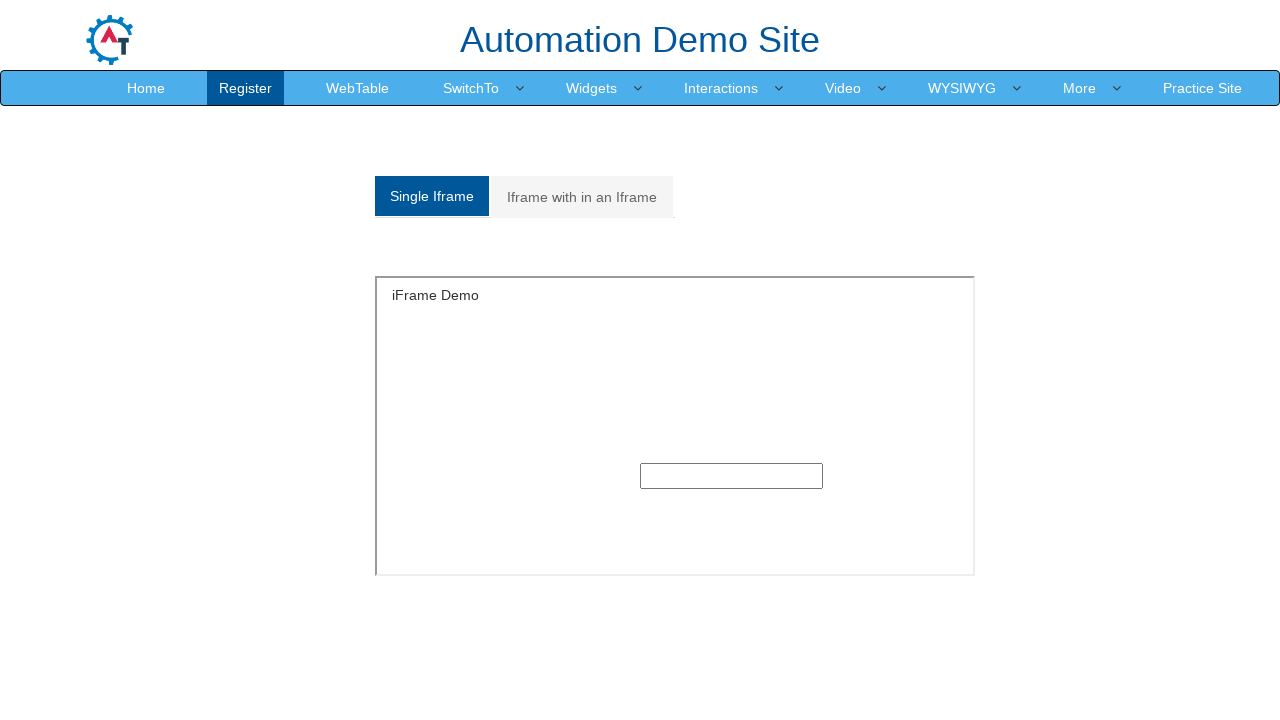

Entered 'hello' in text input field within single frame on //input[@type='text']
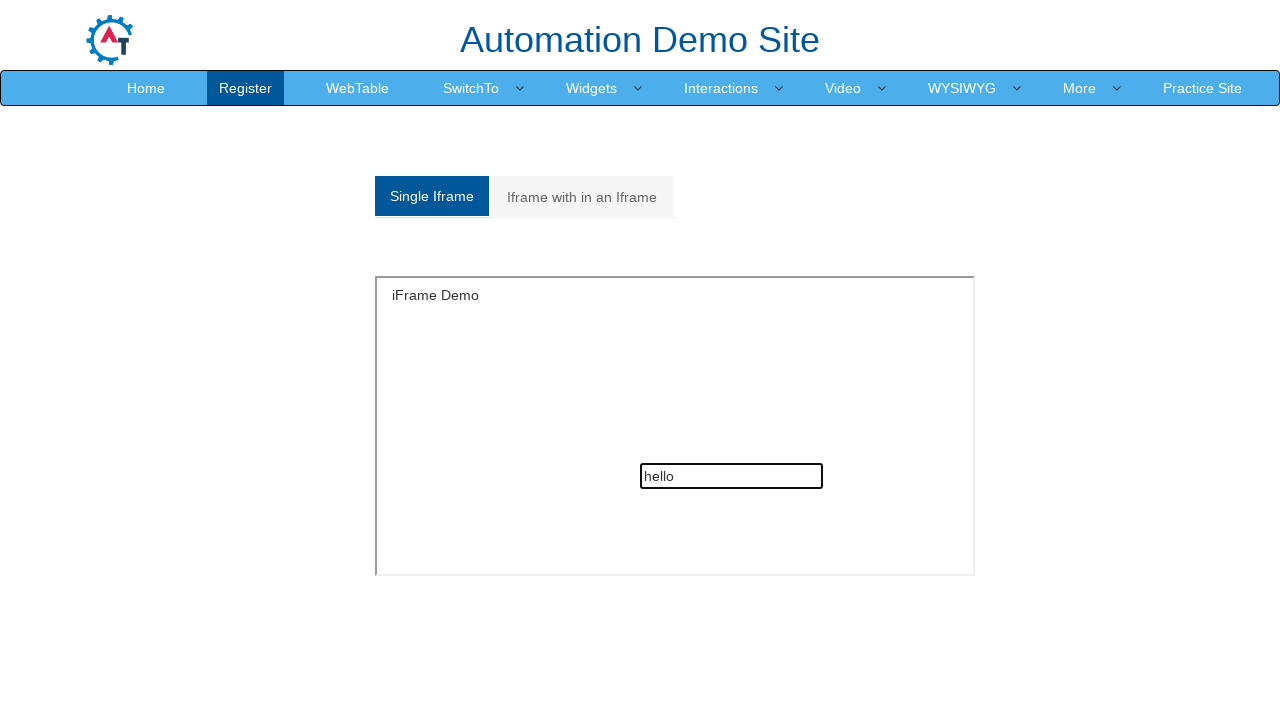

Clicked on nested frames tab 'Iframe with in an Iframe' at (582, 197) on xpath=//a[contains(text(),'Iframe with in an Iframe')]
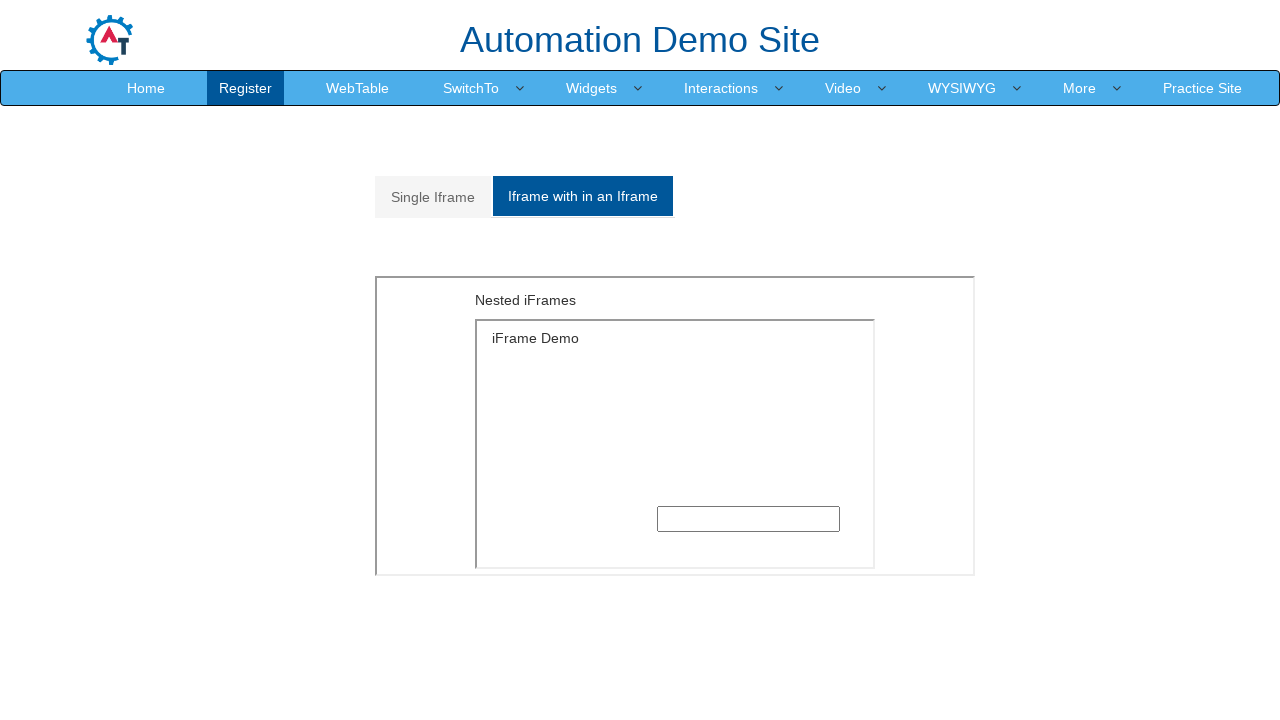

Located outer frame with src='MultipleFrames.html'
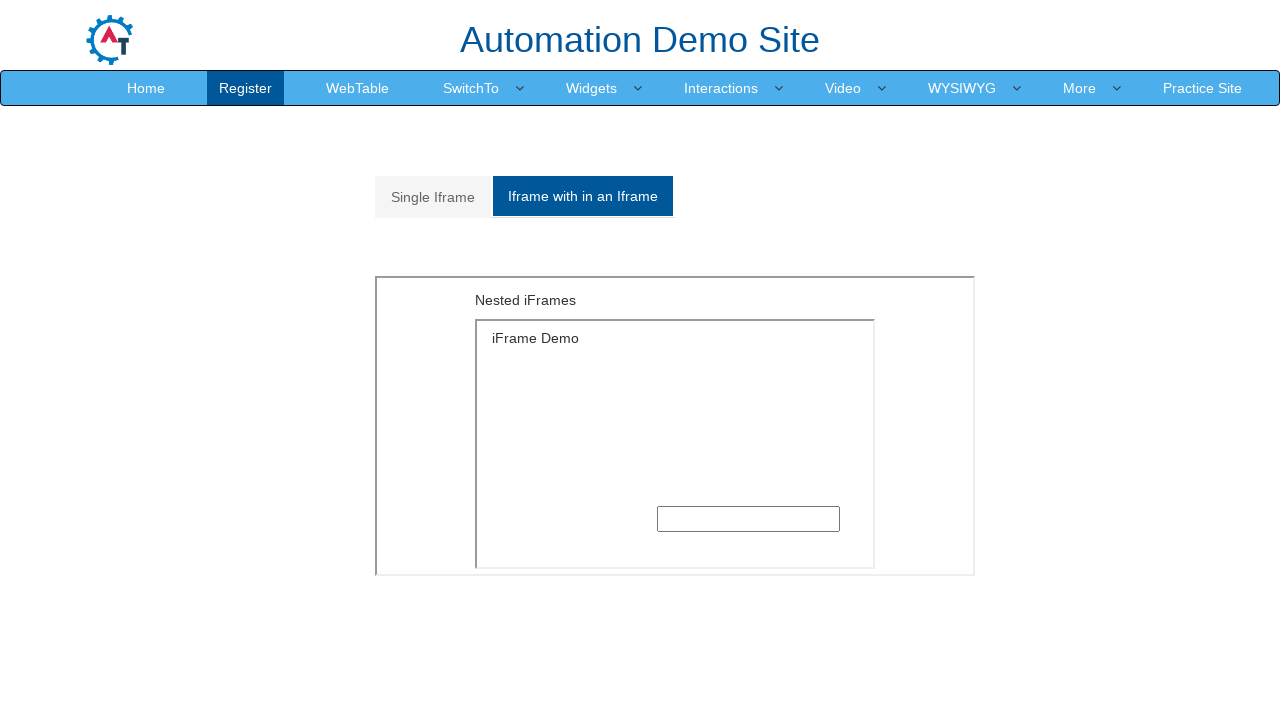

Located inner frame with src='SingleFrame.html' within outer frame
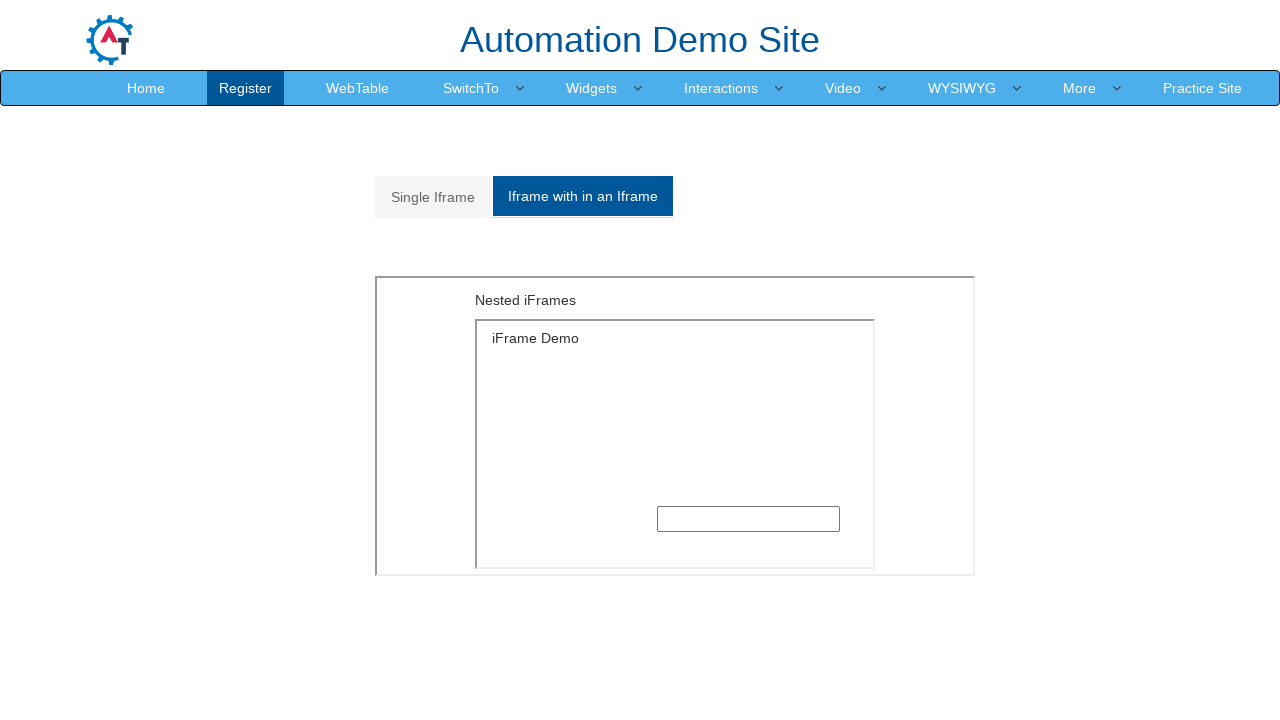

Entered 'inside second frame' in text input field within nested frame on xpath=//iframe[@src='MultipleFrames.html'] >> internal:control=enter-frame >> xp
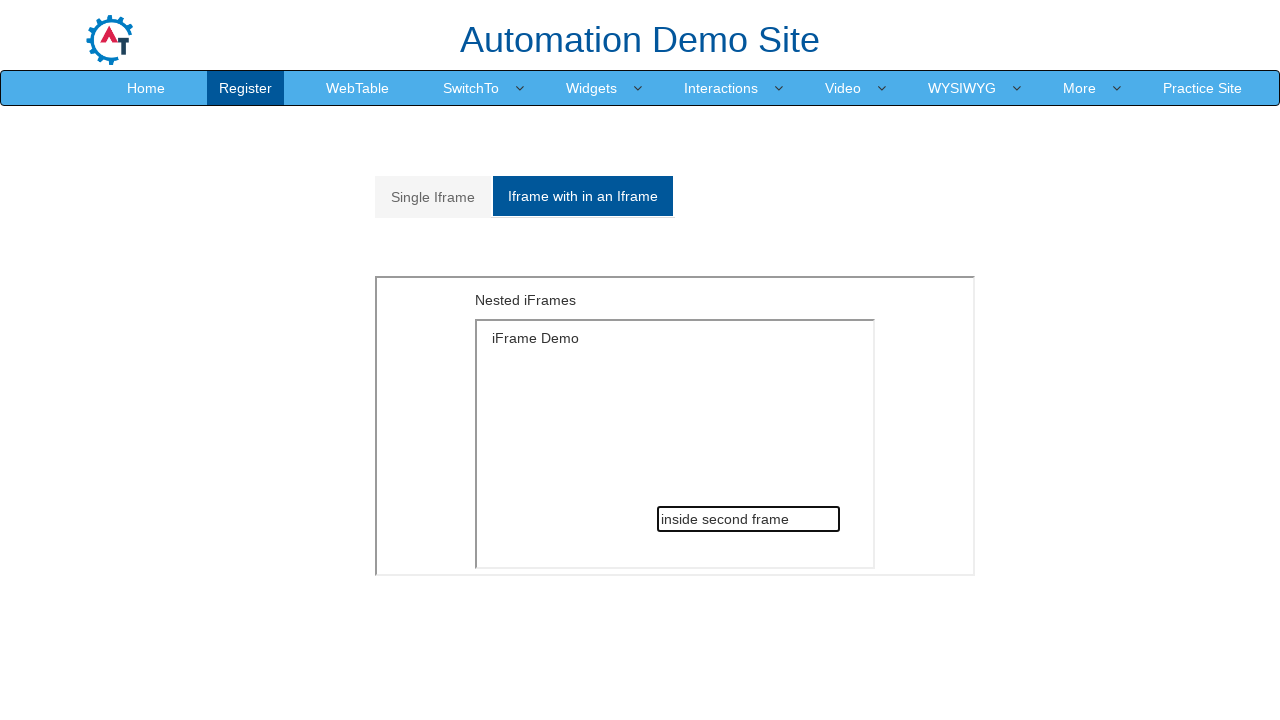

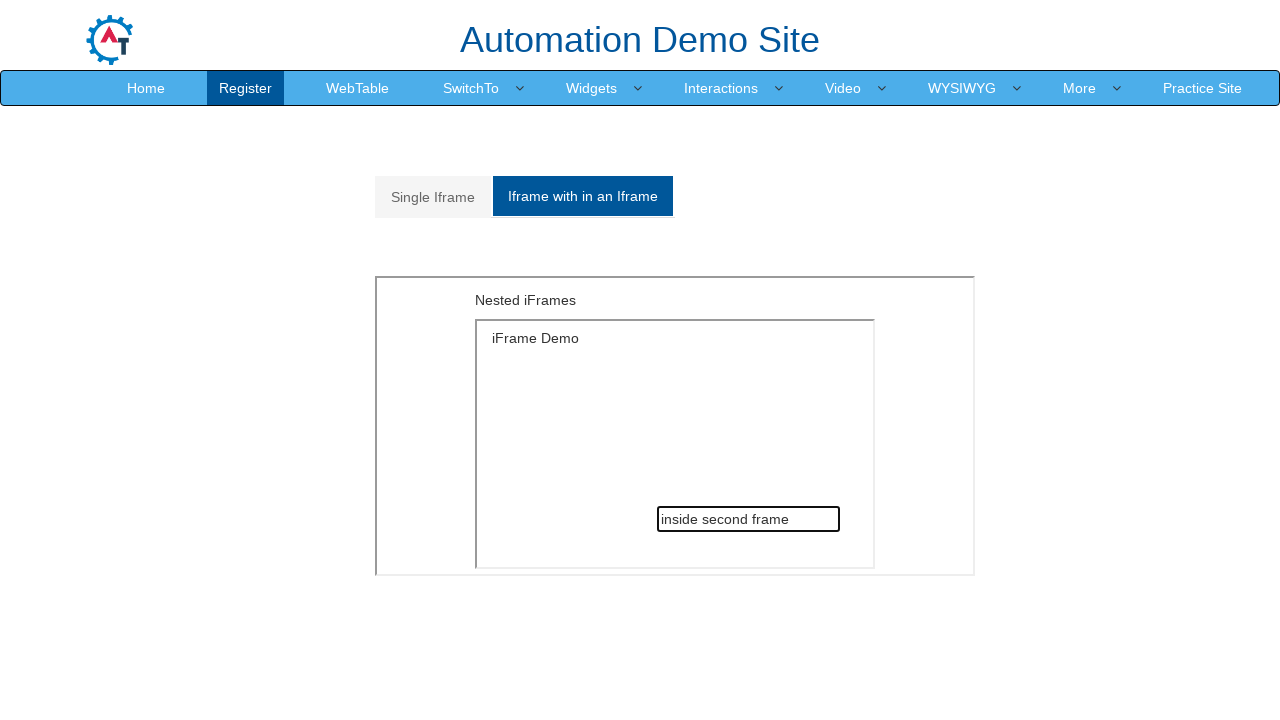